Tests dynamic loading functionality by clicking the Start button and verifying that "Hello World!" text appears after loading

Starting URL: https://the-internet.herokuapp.com/dynamic_loading/1

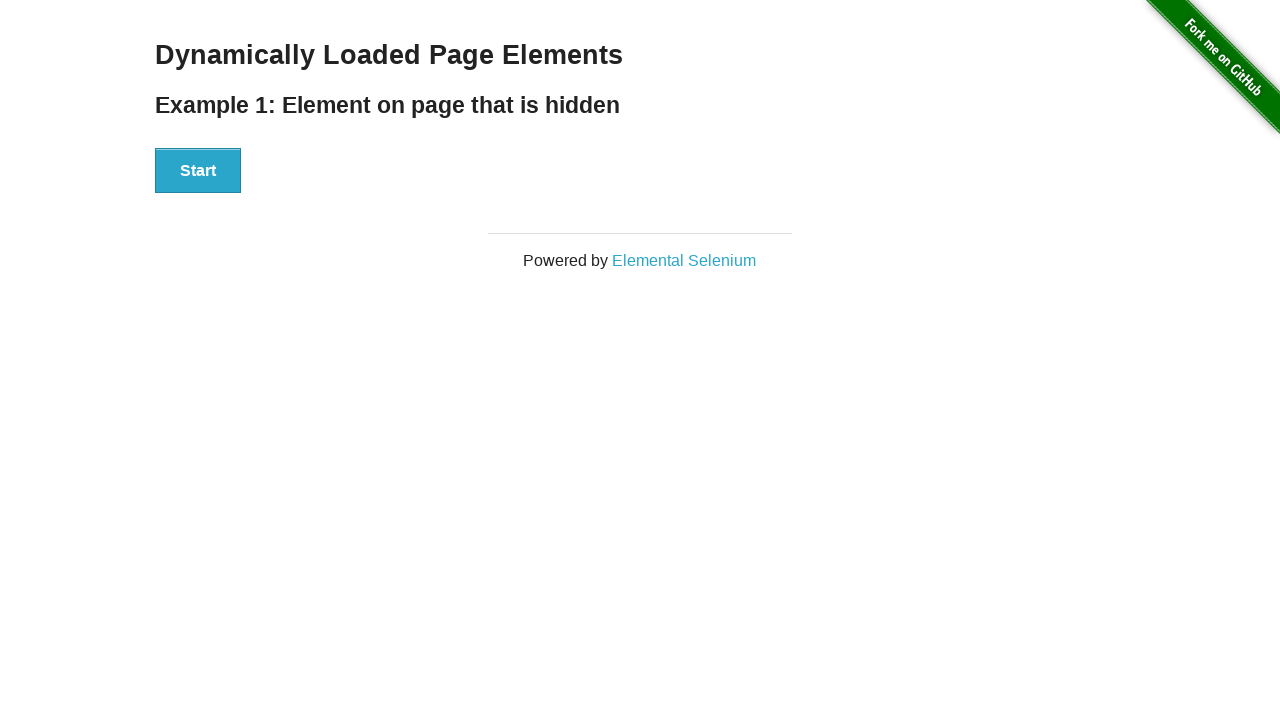

Clicked Start button to trigger dynamic loading at (198, 171) on xpath=//button[text()='Start']
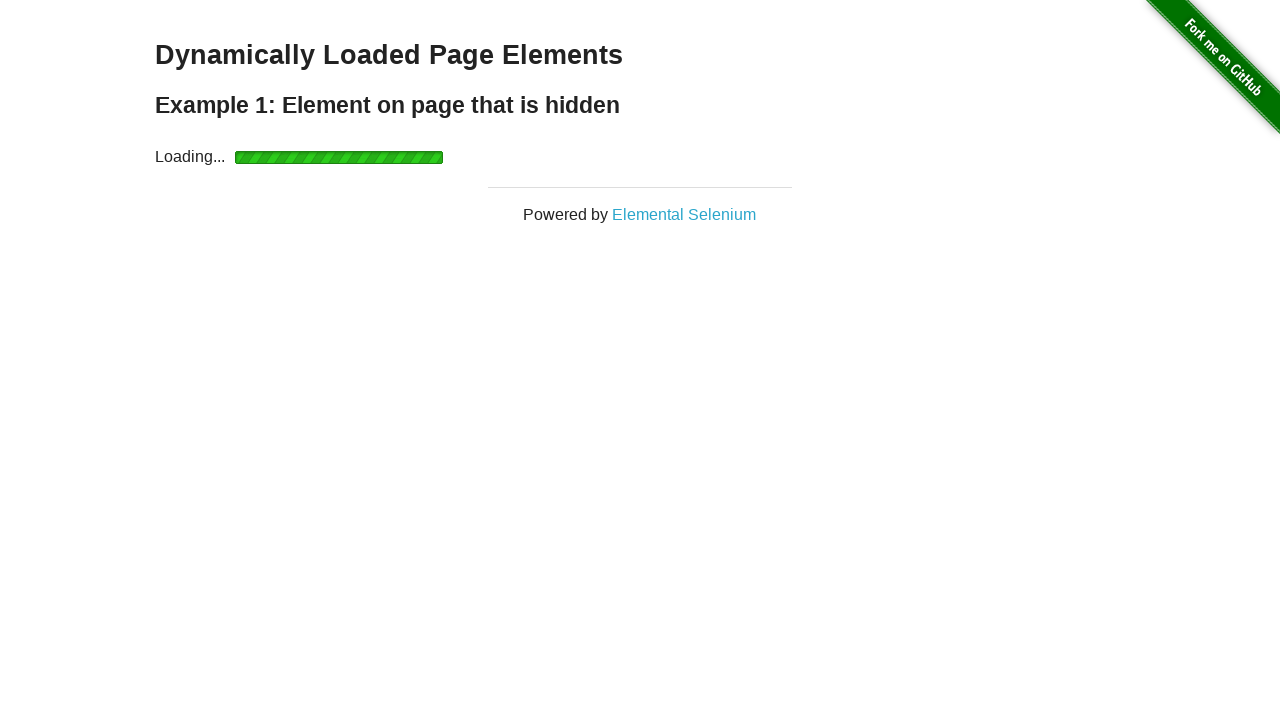

Waited for 'Hello World!' text to appear after loading
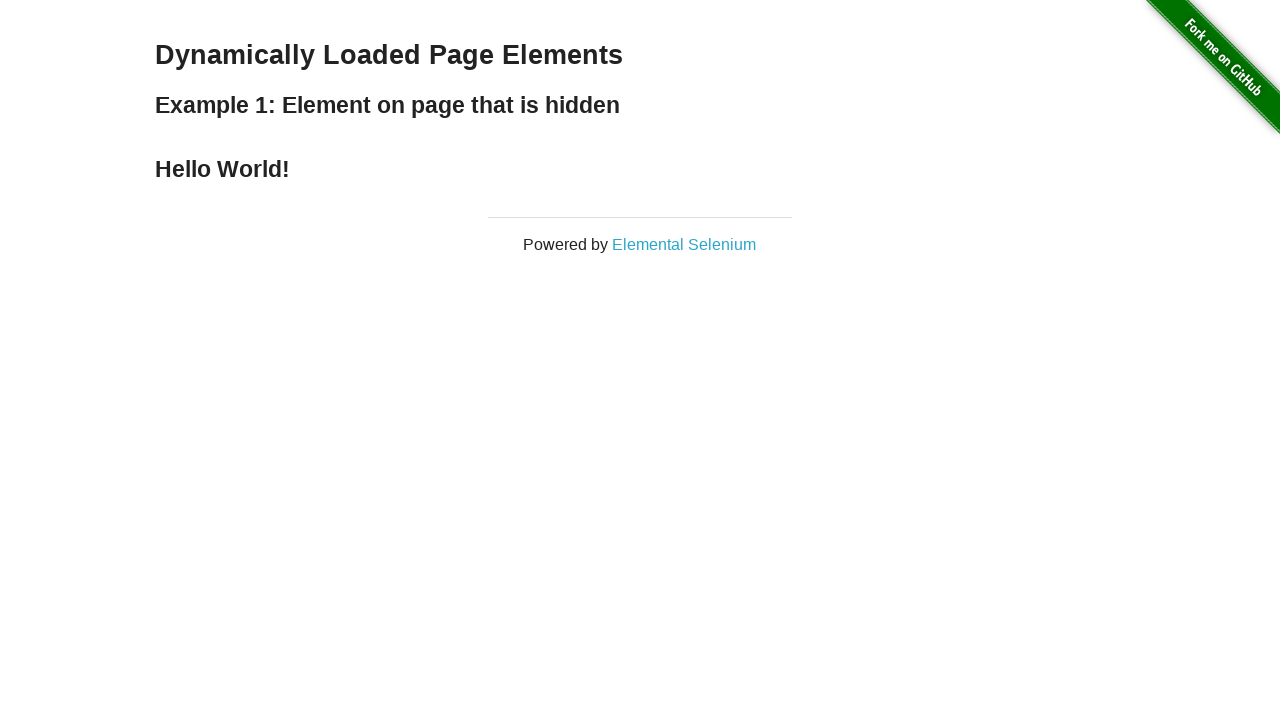

Verified 'Hello World!' text is present
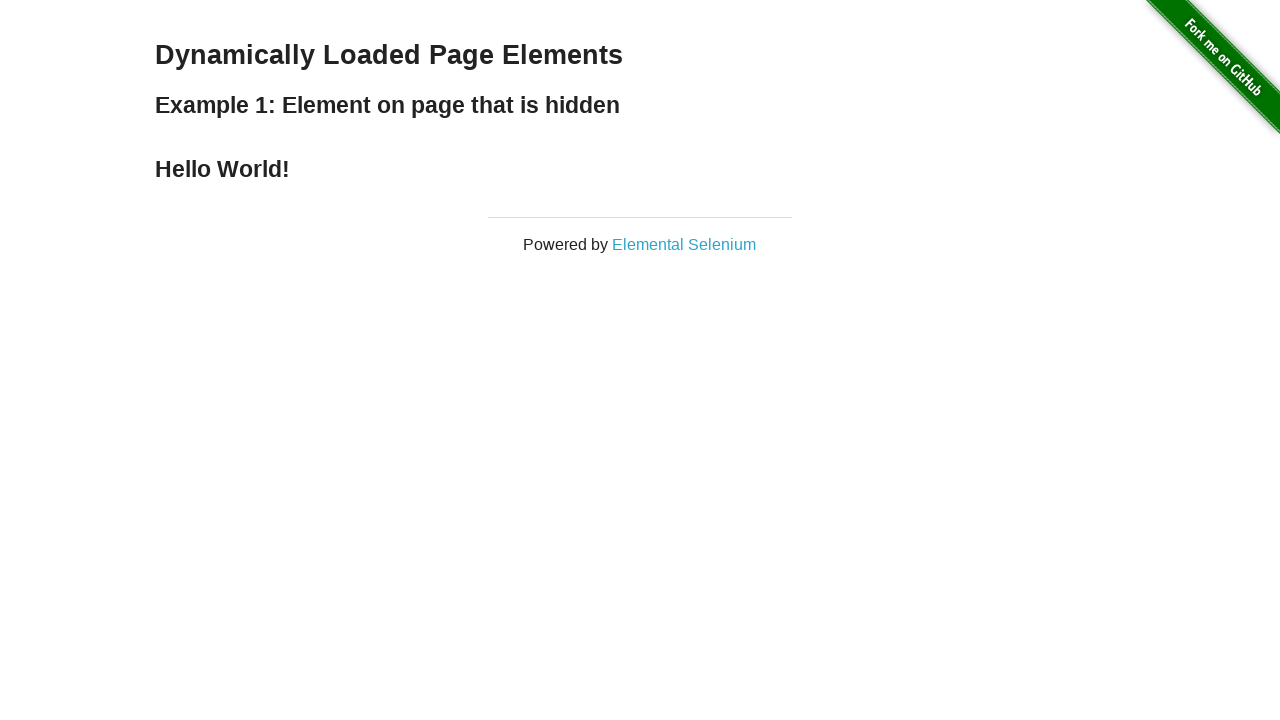

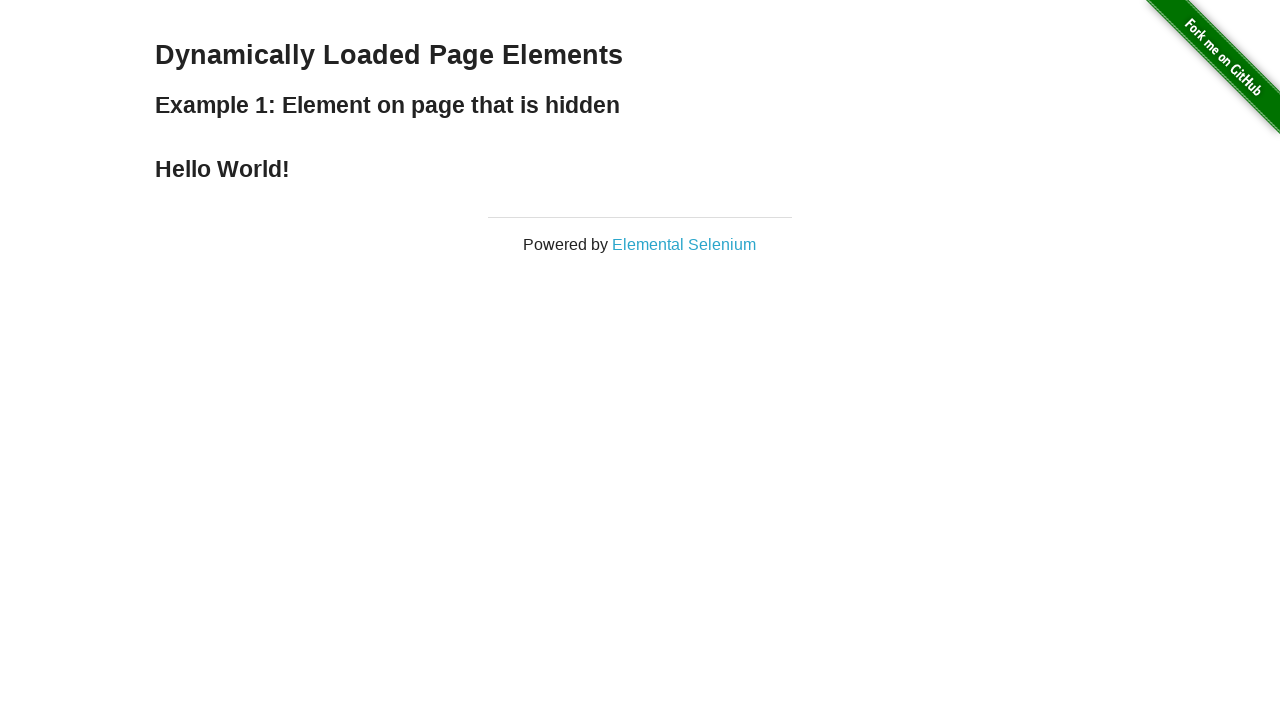